Solves a mathematical puzzle by extracting an attribute value from an image element, calculating a result, and submitting a form with the answer along with checkbox and radio button selections

Starting URL: http://suninjuly.github.io/get_attribute.html

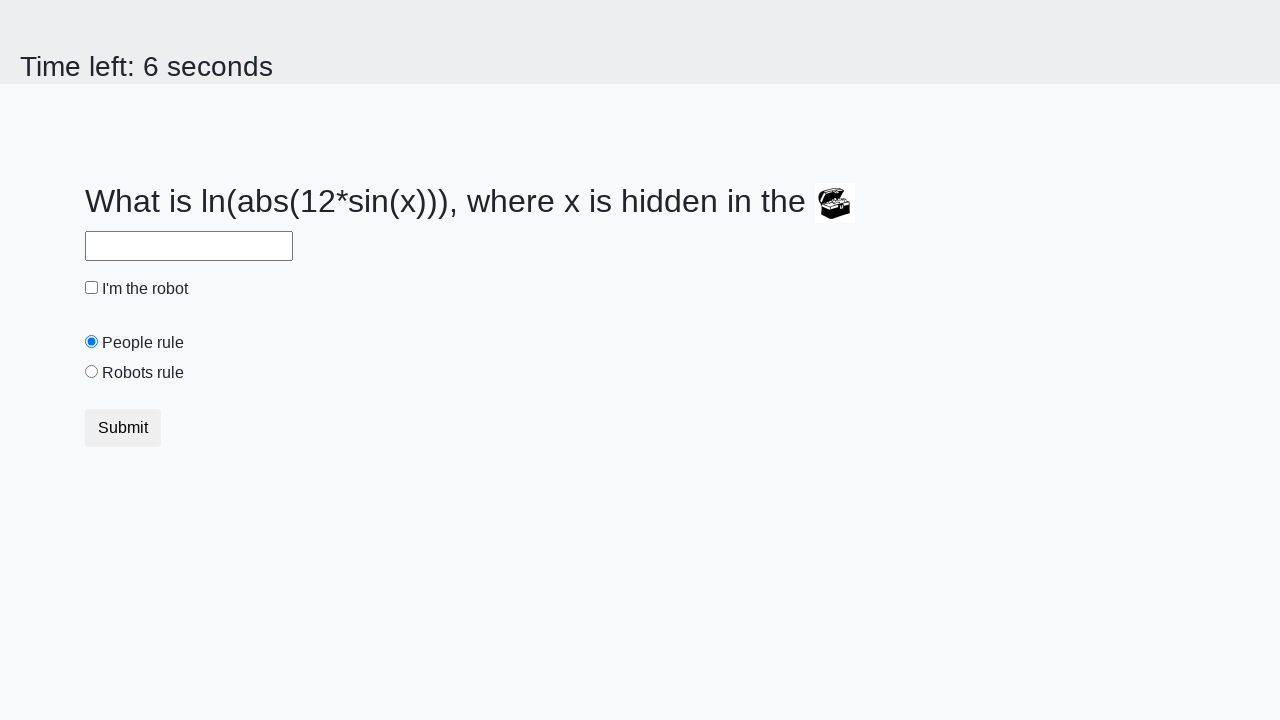

Located the treasure image element
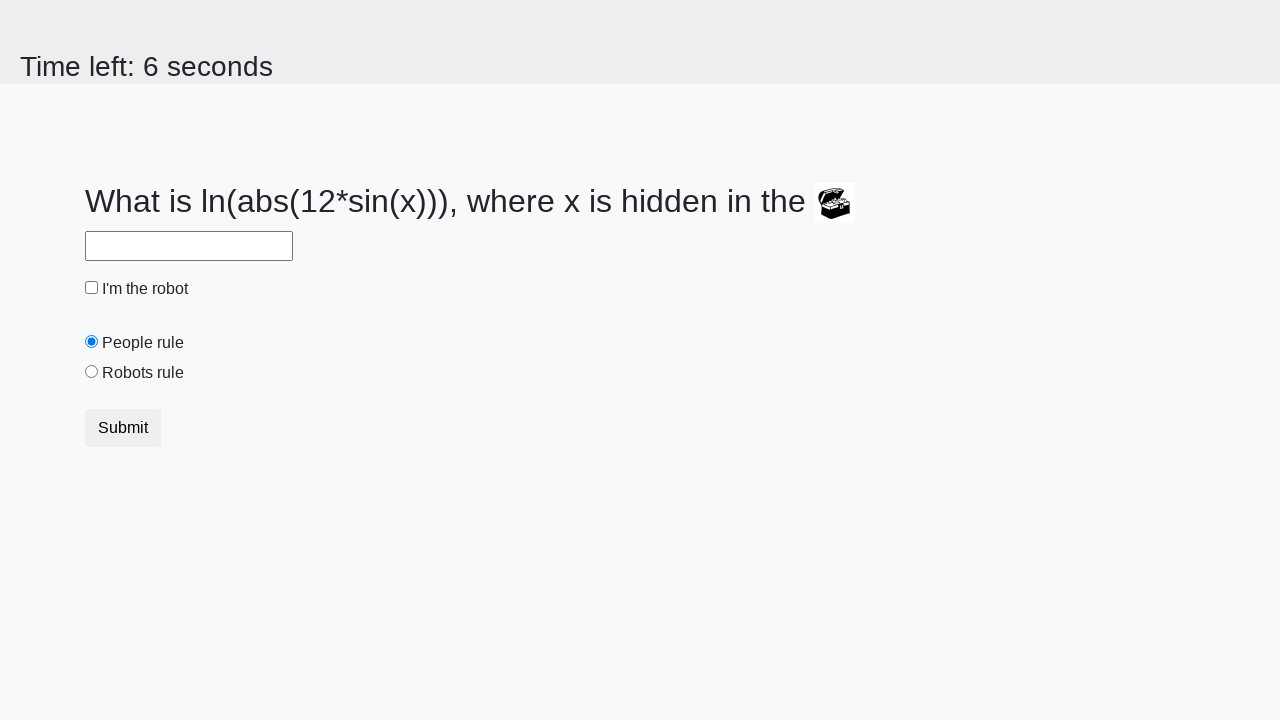

Extracted valuex attribute from image: 691
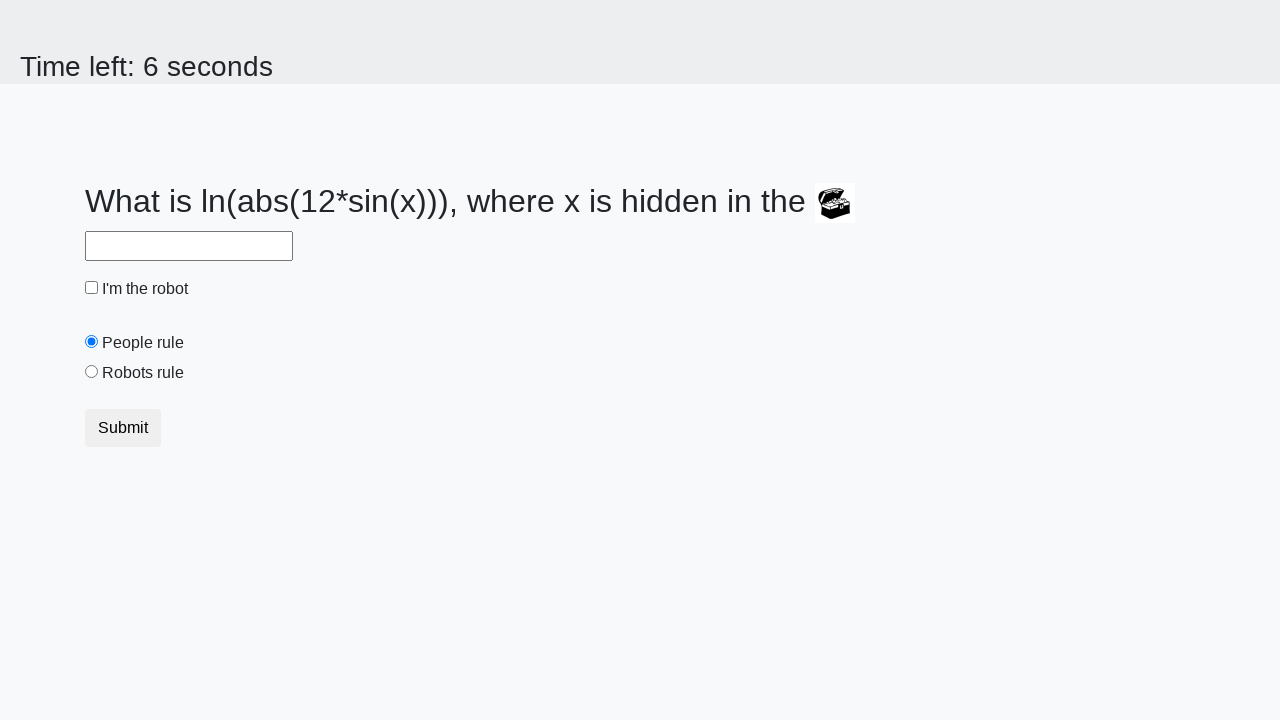

Calculated mathematical result: 0.5865699361066962
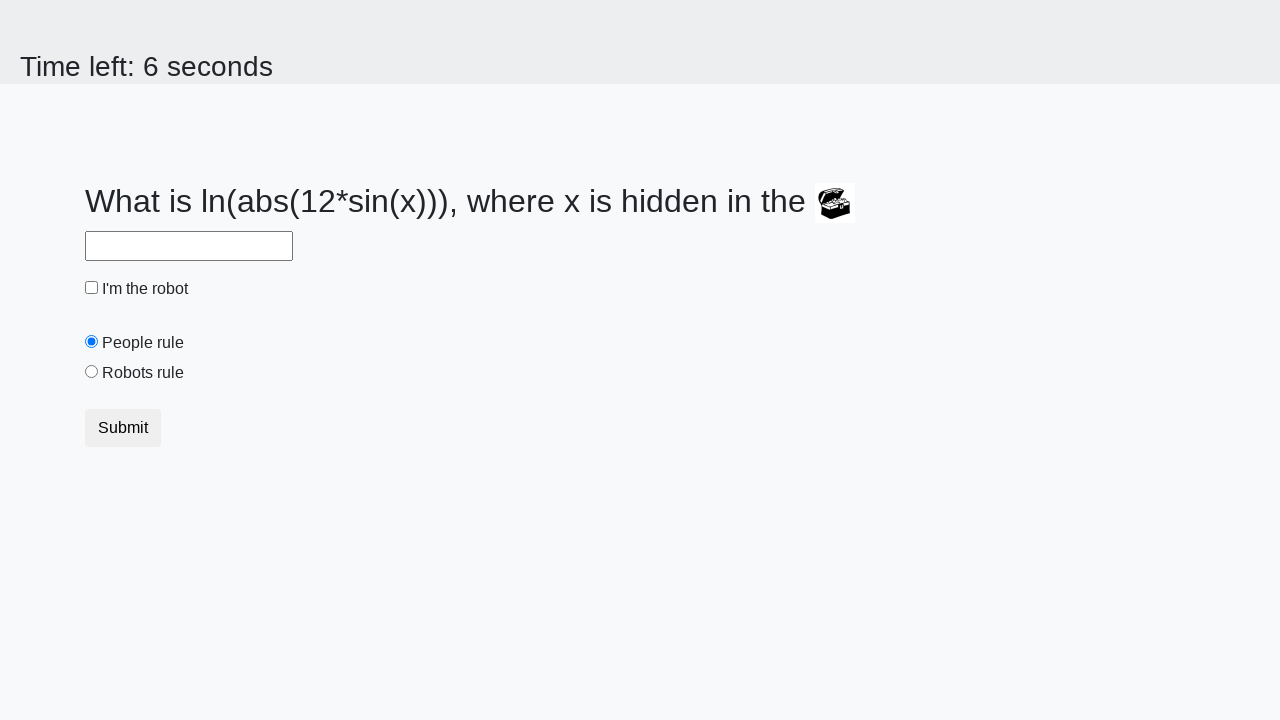

Filled answer field with calculated value: 0.5865699361066962 on #answer
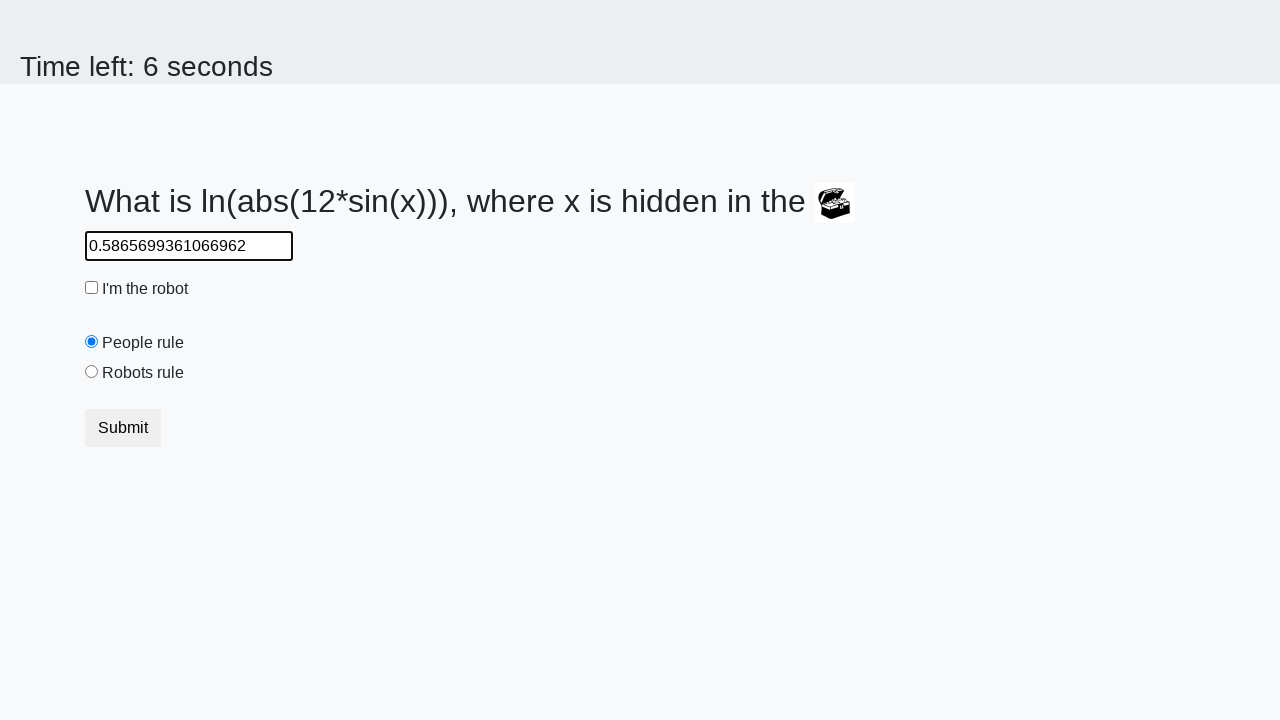

Checked the 'I'm the robot' checkbox at (92, 288) on #robotCheckbox
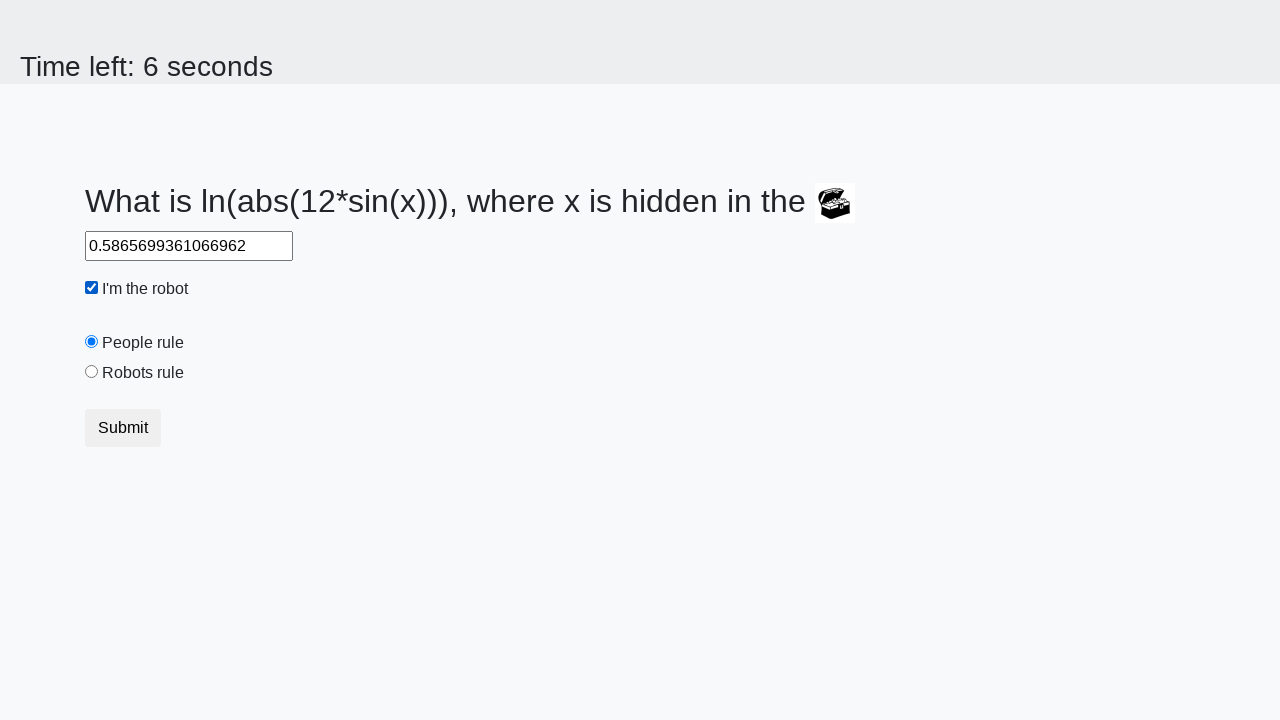

Selected the 'Robots rule!' radio button at (92, 372) on #robotsRule
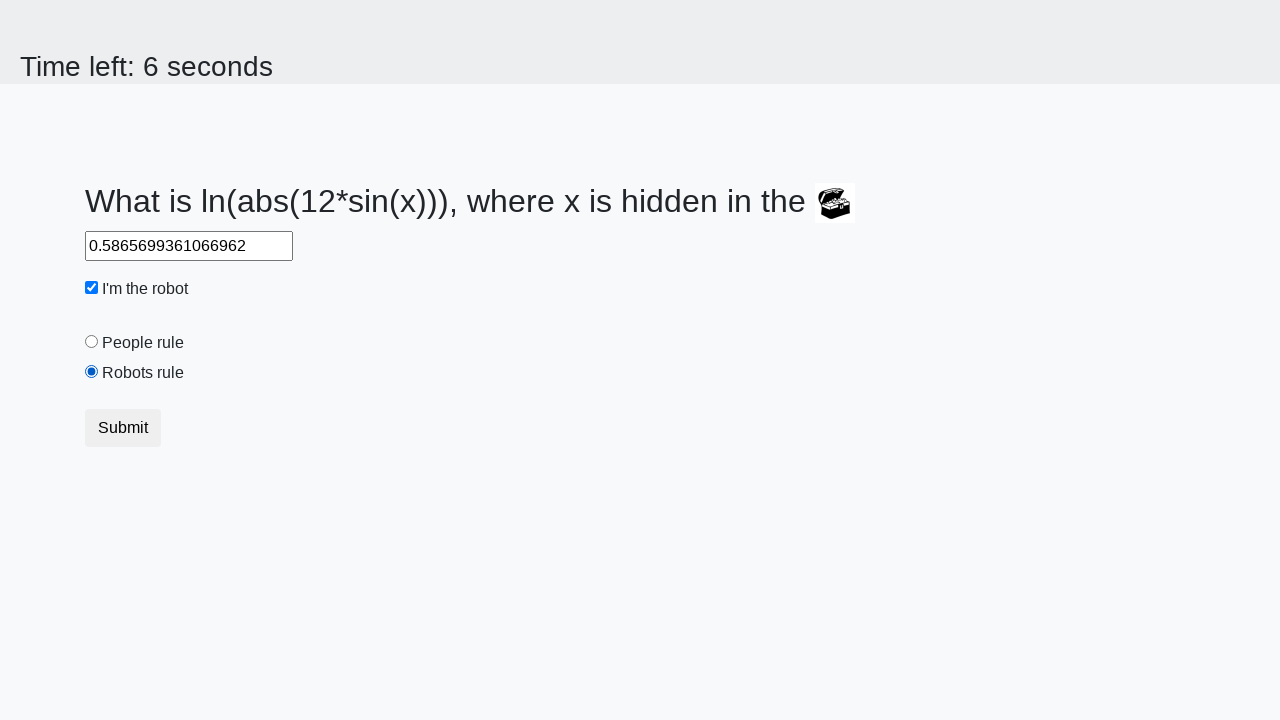

Clicked the submit button to complete the puzzle at (123, 428) on .container button.btn.btn-default
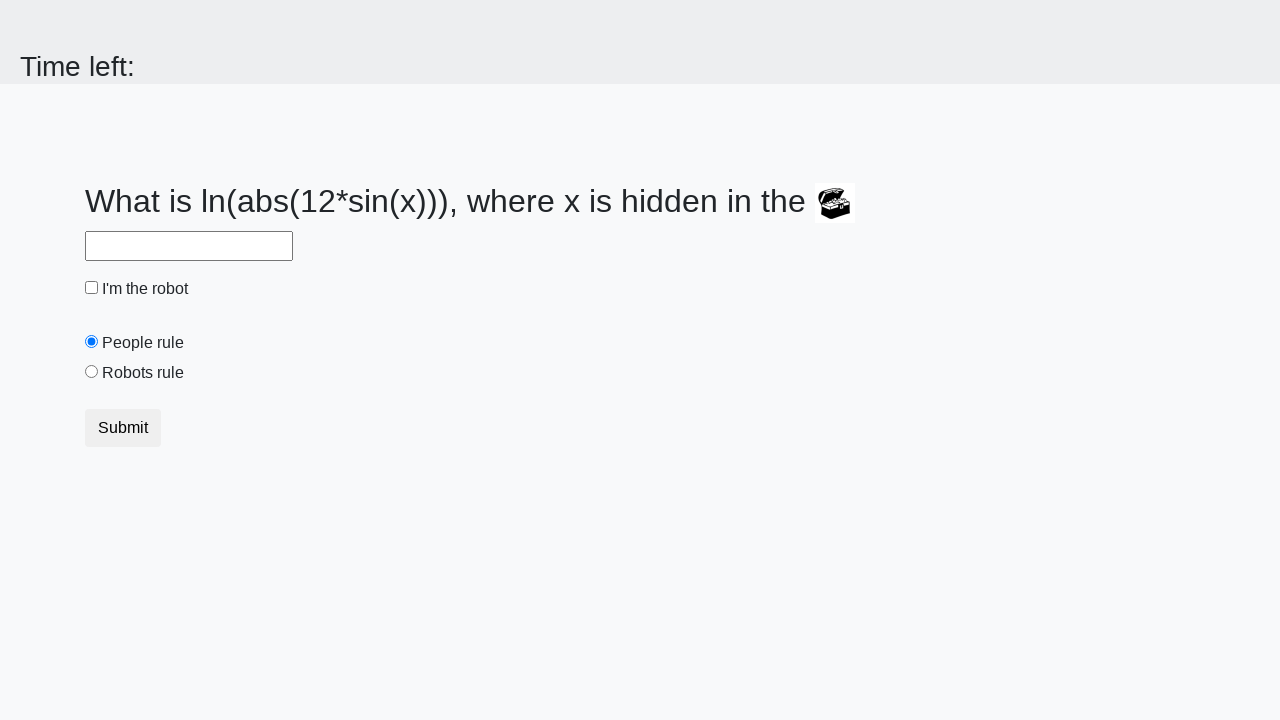

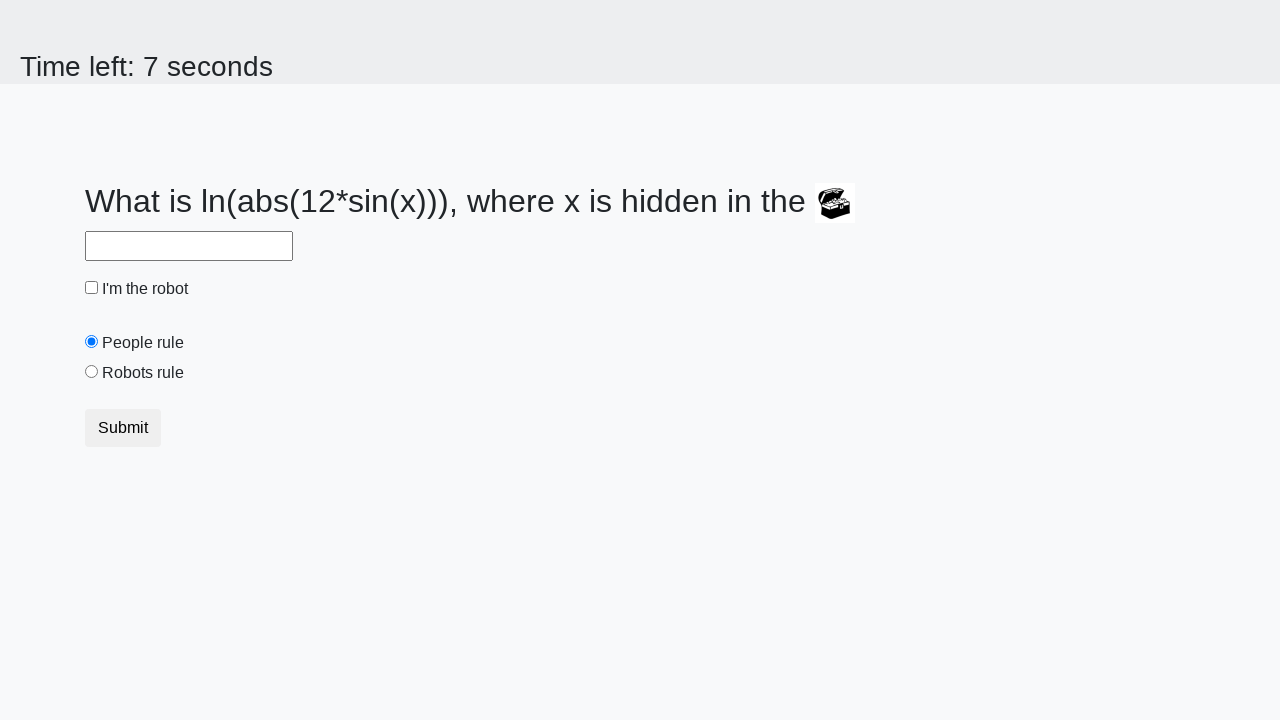